Tests that clicking the second/main "Order" button on the page navigates to the order page

Starting URL: https://qa-scooter.praktikum-services.ru

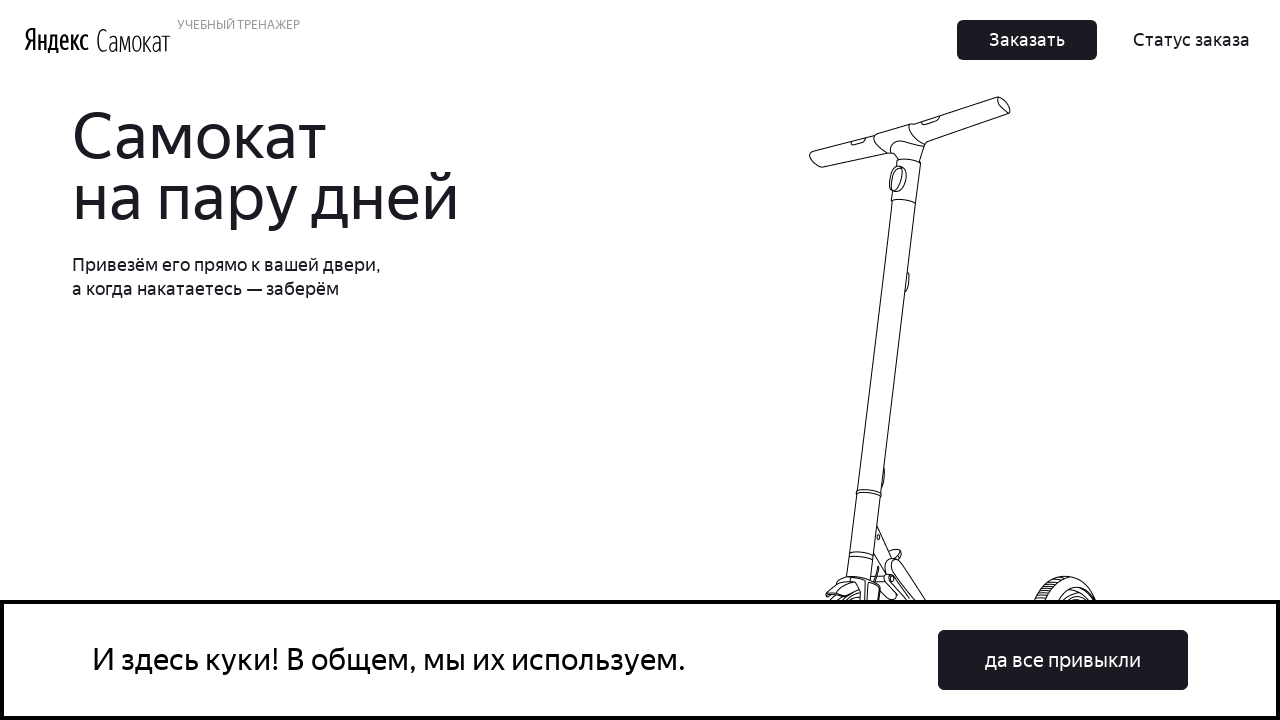

Scrolled down to middle of page to find second order button
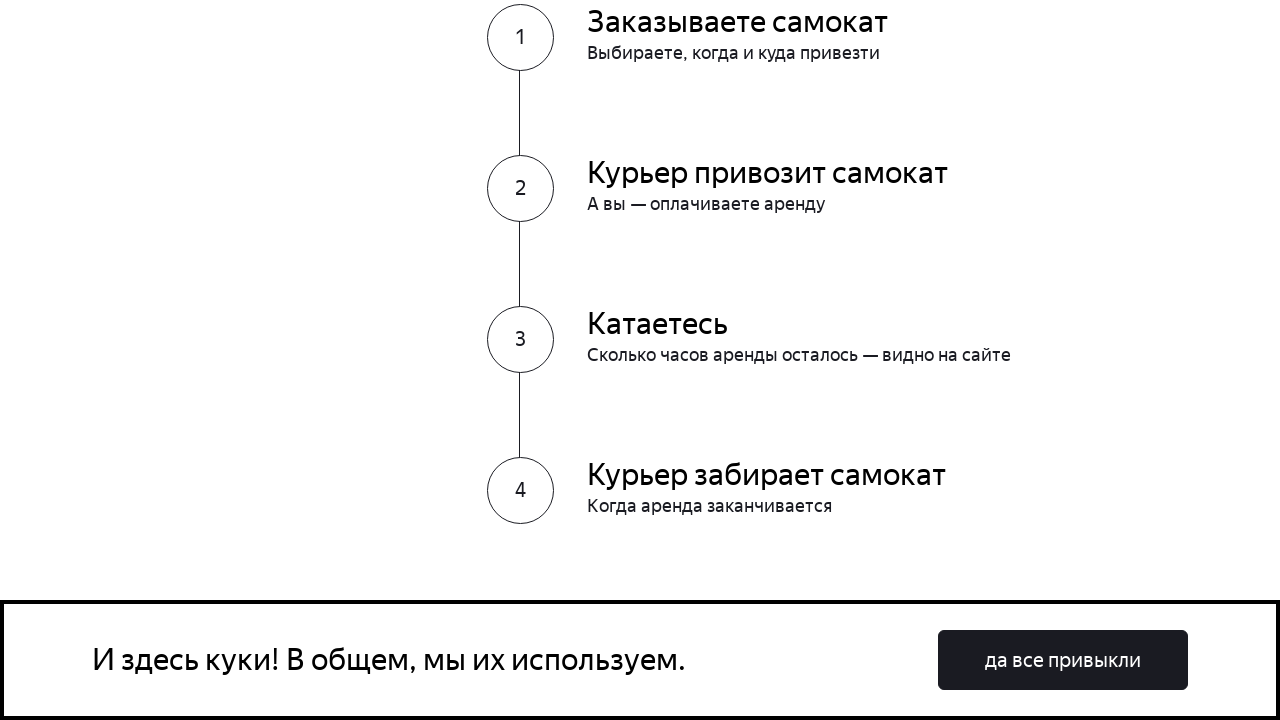

Clicked the second/main 'Заказать' (Order) button at (612, 361) on main button:has-text('Заказать'), .Home_FinishButton__1_cWm button:has-text('Зак
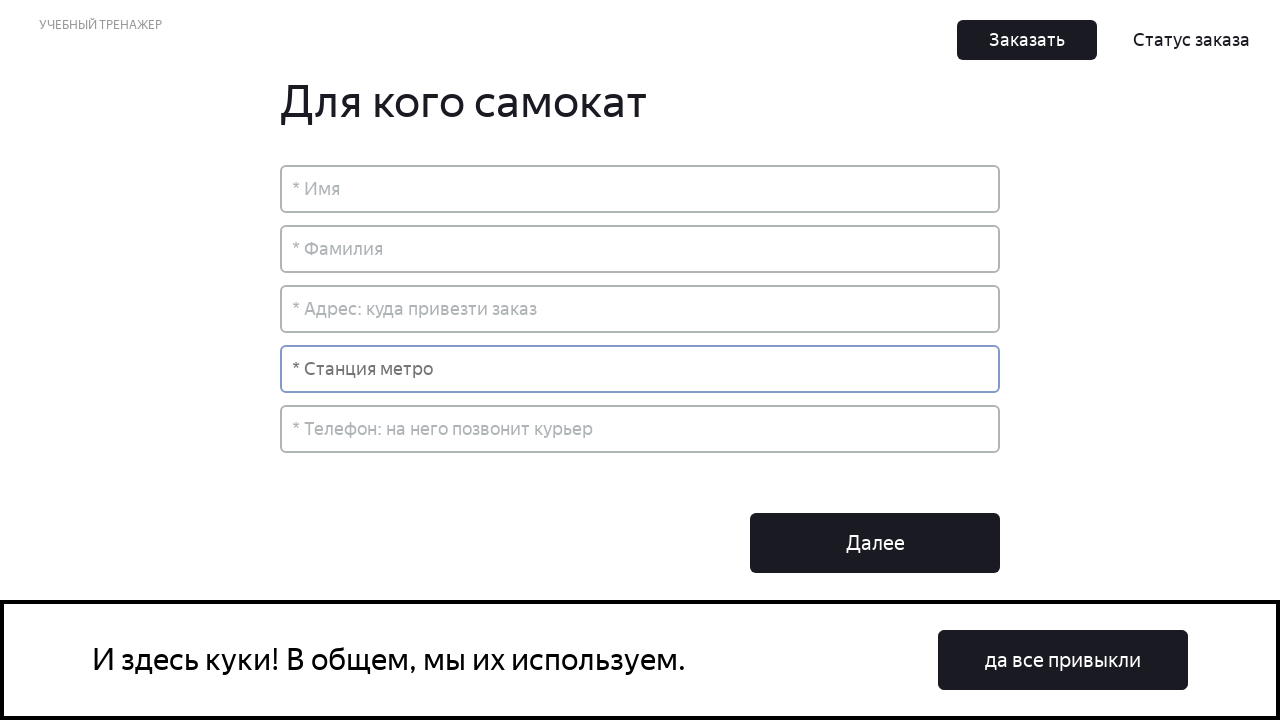

Navigated to order page successfully
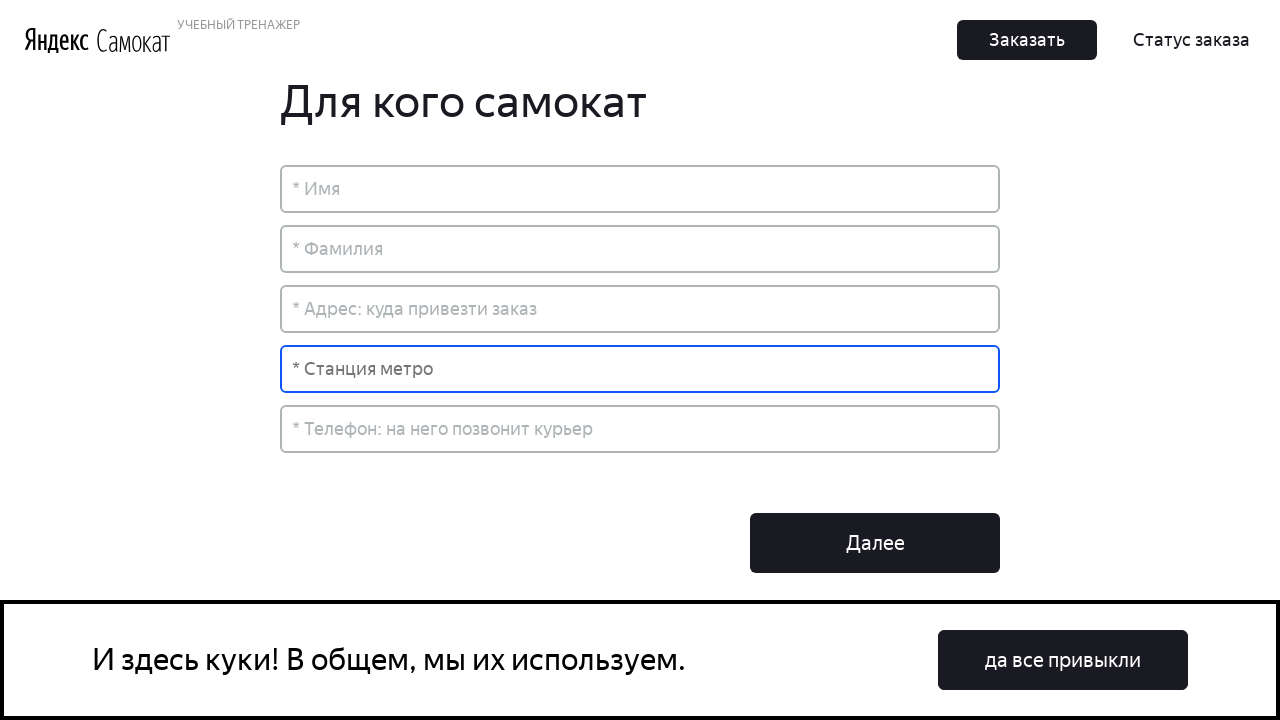

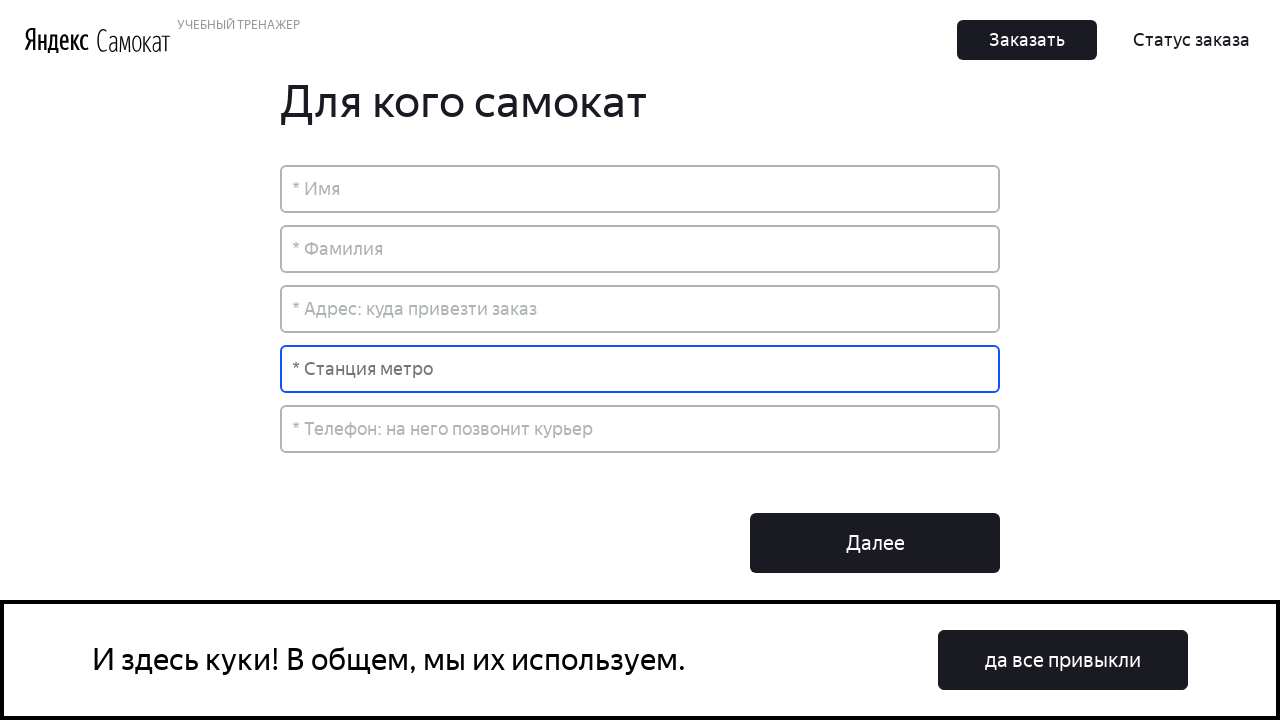